Tests the combined green and blue loading button, verifying multiple loading state transitions through green loading, then both green and blue loading, then blue loading with green complete, to final success state.

Starting URL: https://kristinek.github.io/site/examples/loading_color

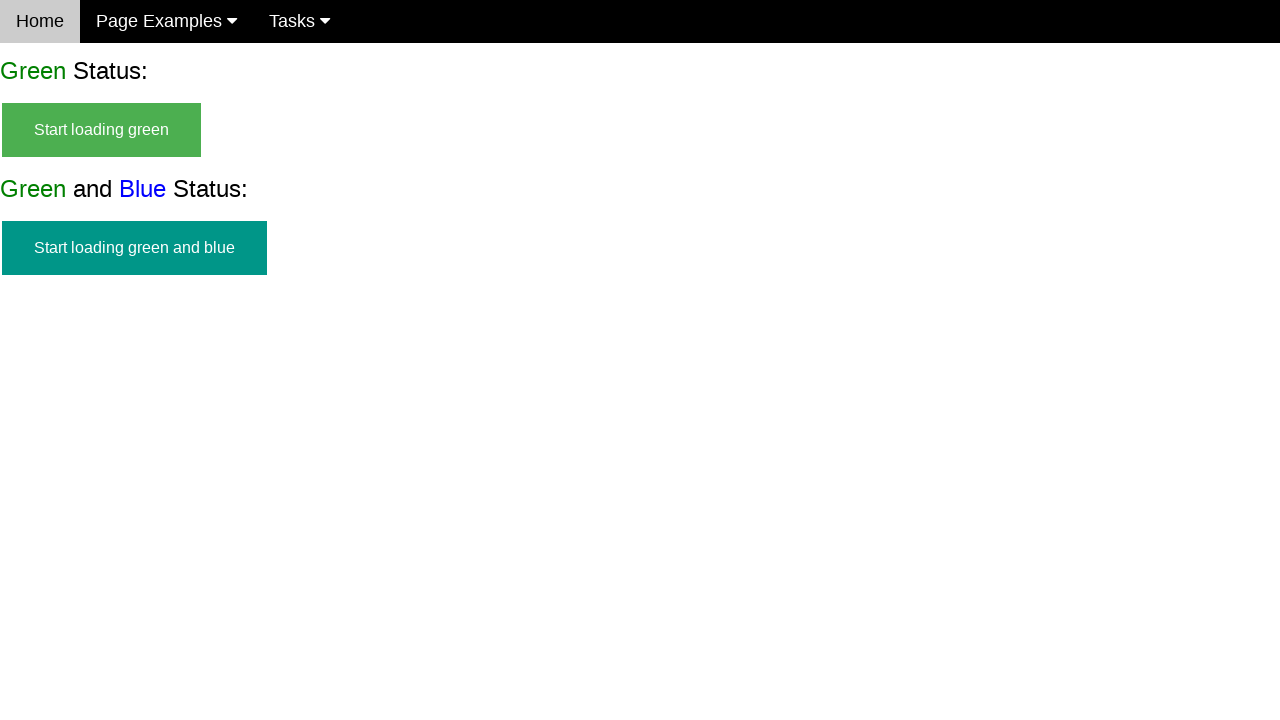

Green and blue start button appeared
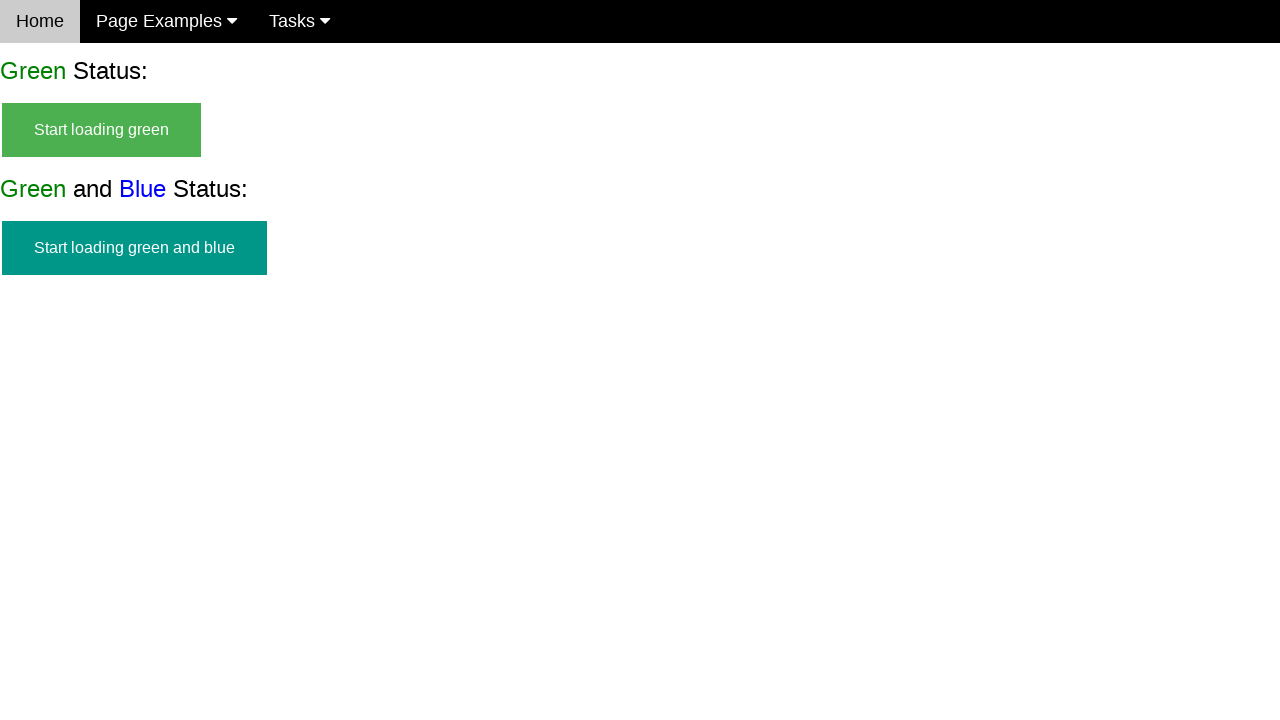

Clicked start green and blue loading button at (134, 248) on #start_green_and_blue
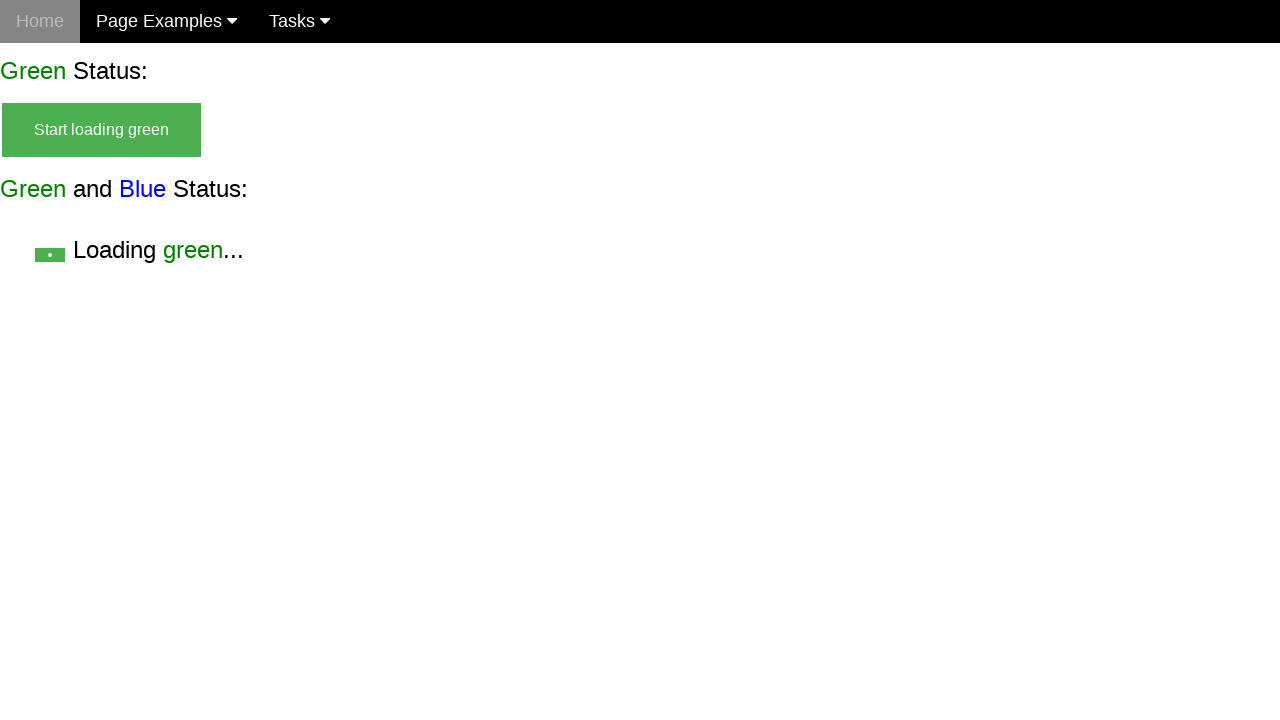

Start button hidden after click
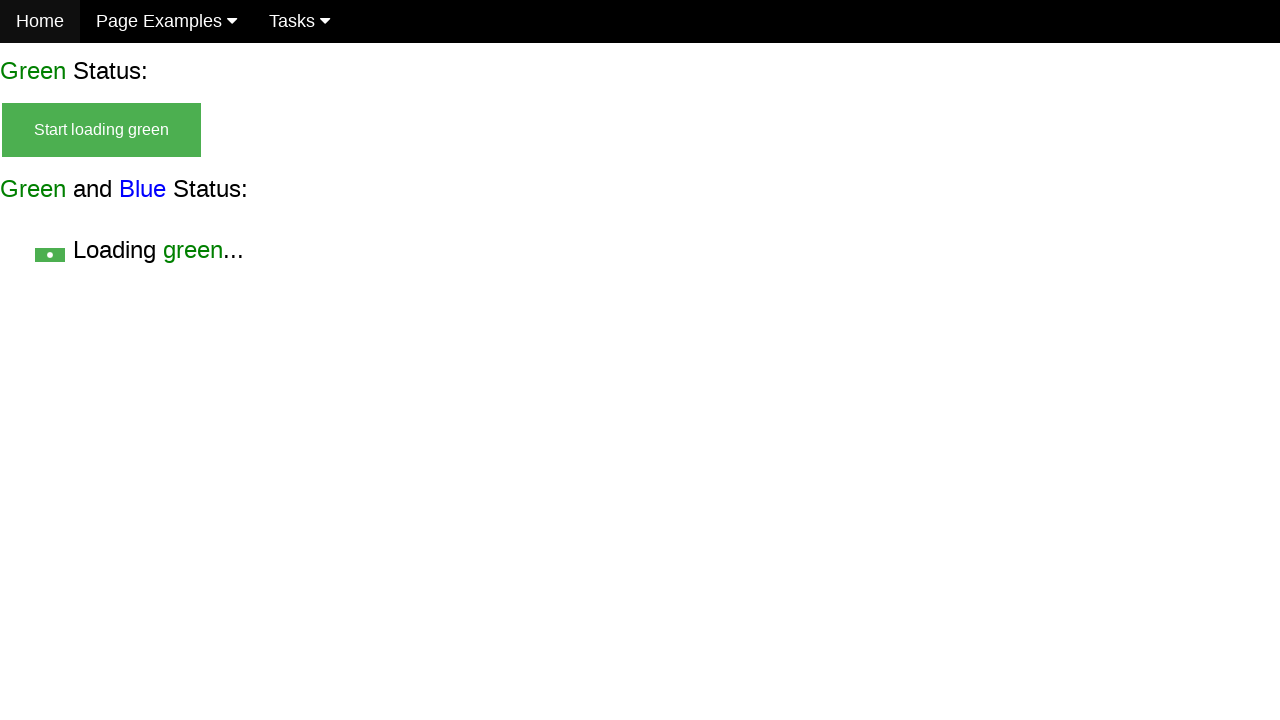

Green loading indicator appeared
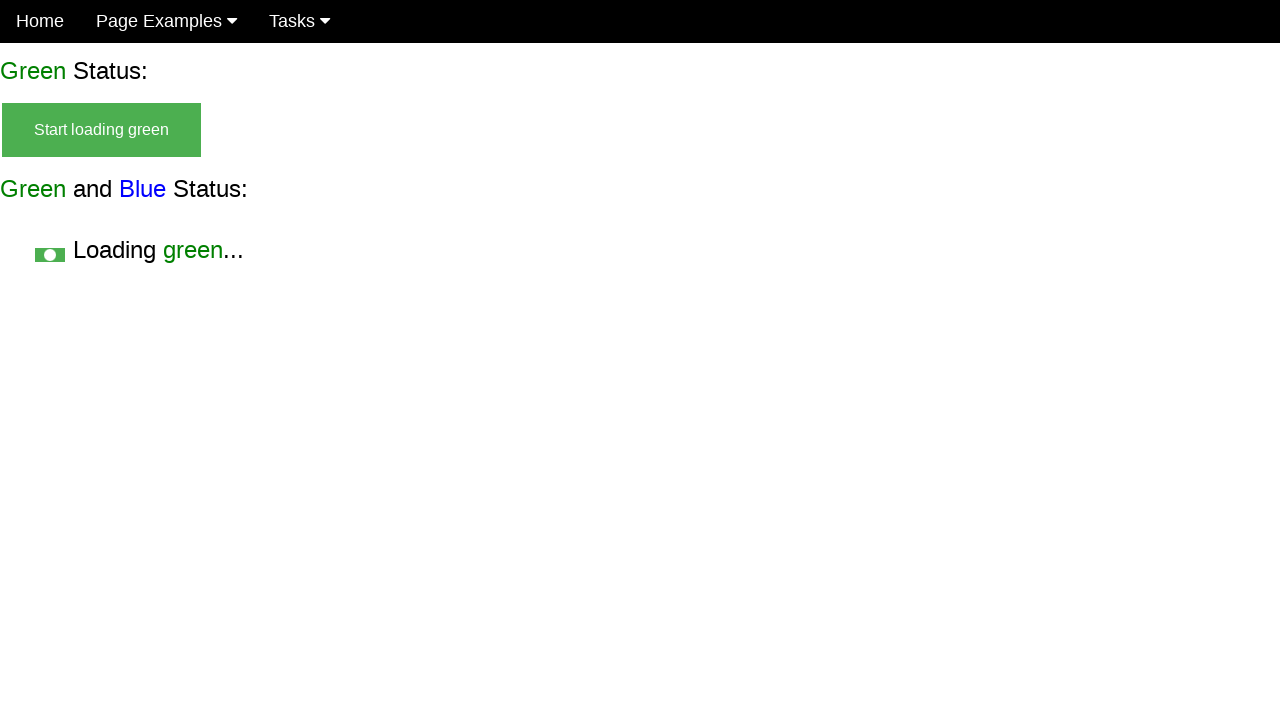

Both green and blue loading indicators visible
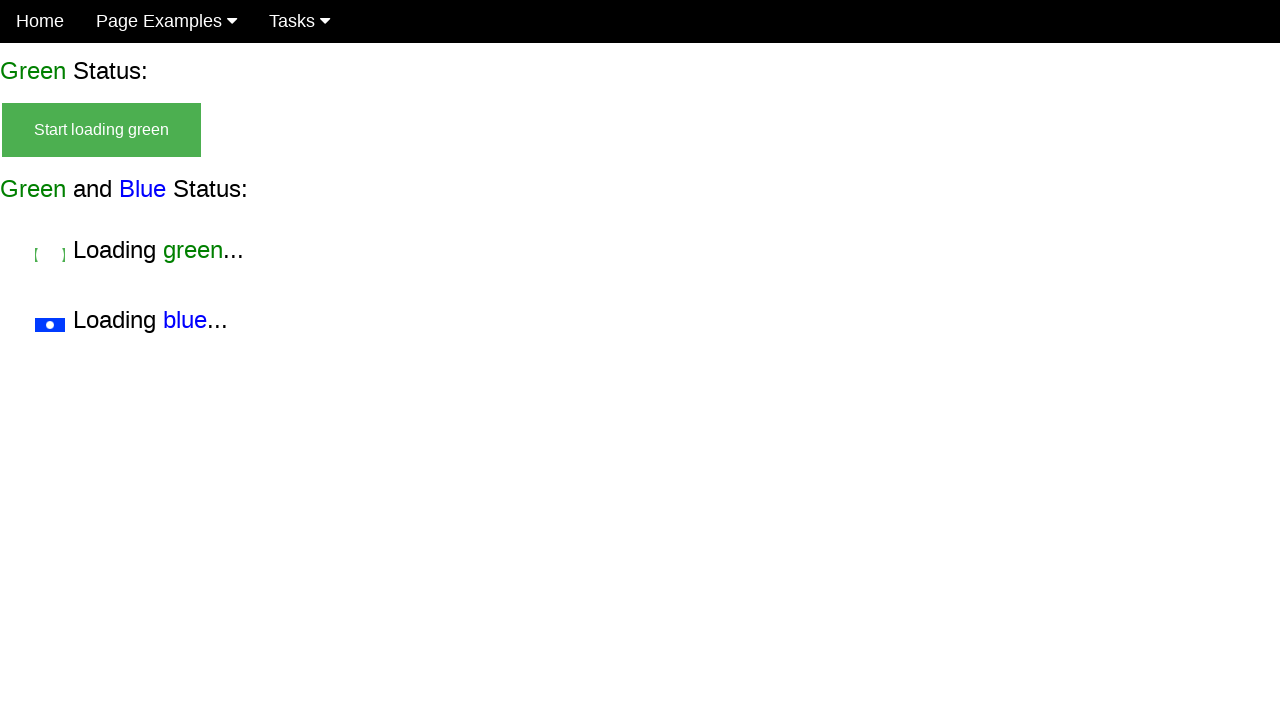

Start button remains hidden during combined loading
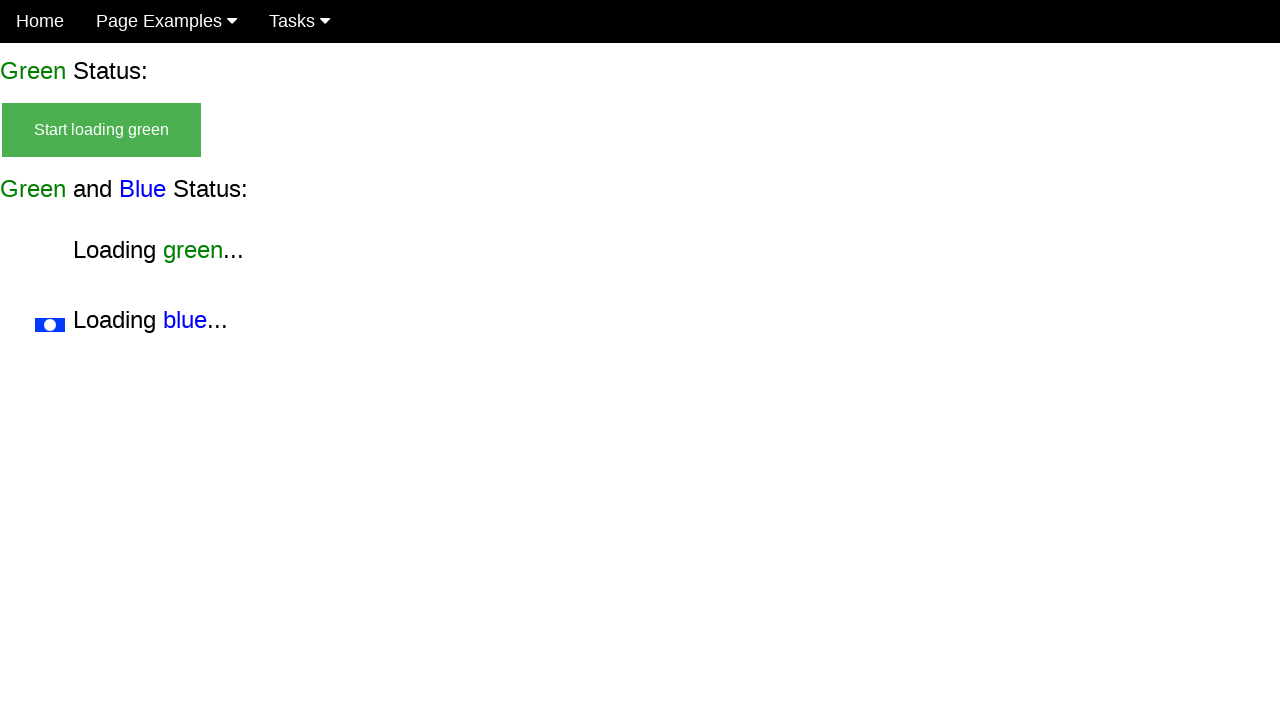

Blue loading indicator visible, green loading complete
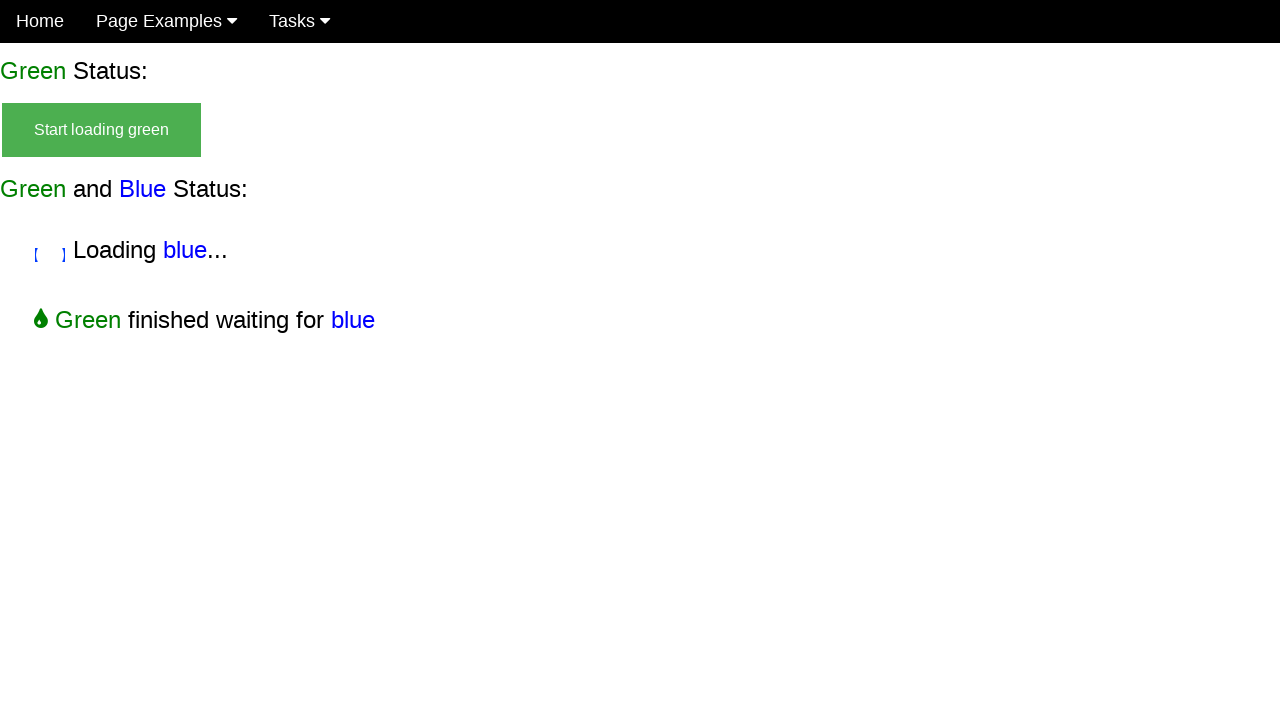

Green loading indicator hidden after completion
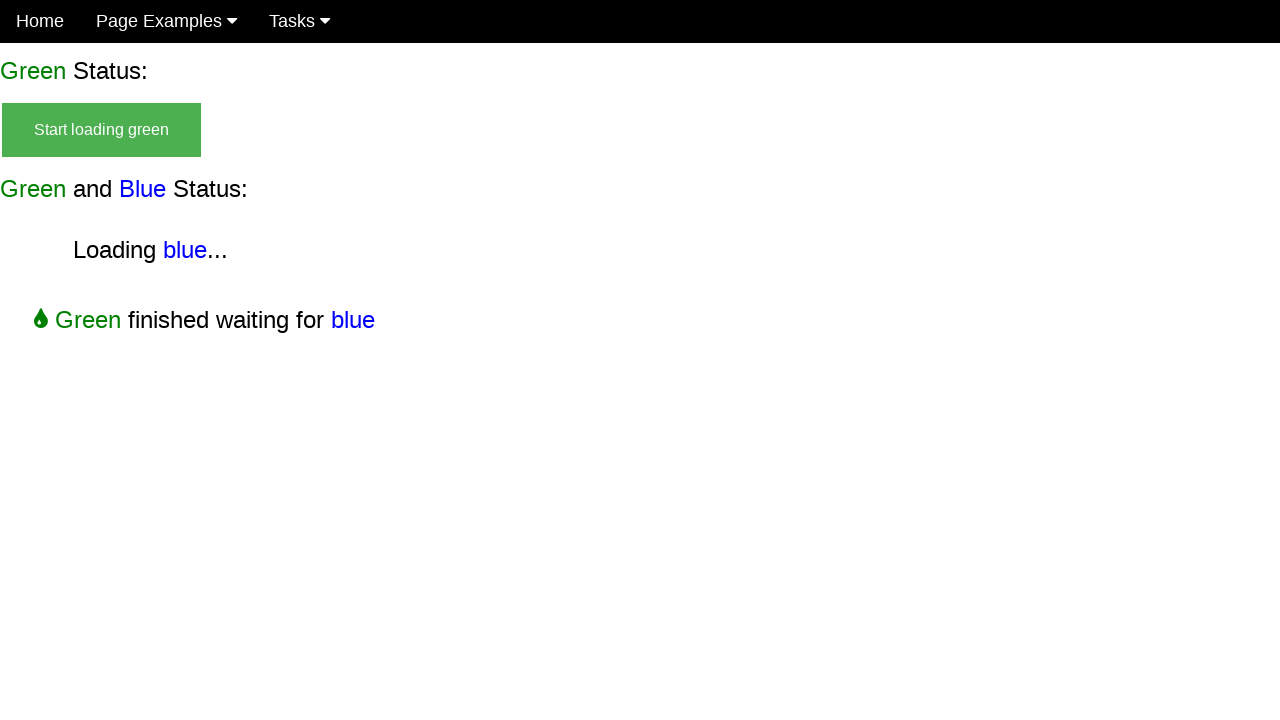

Final success state reached
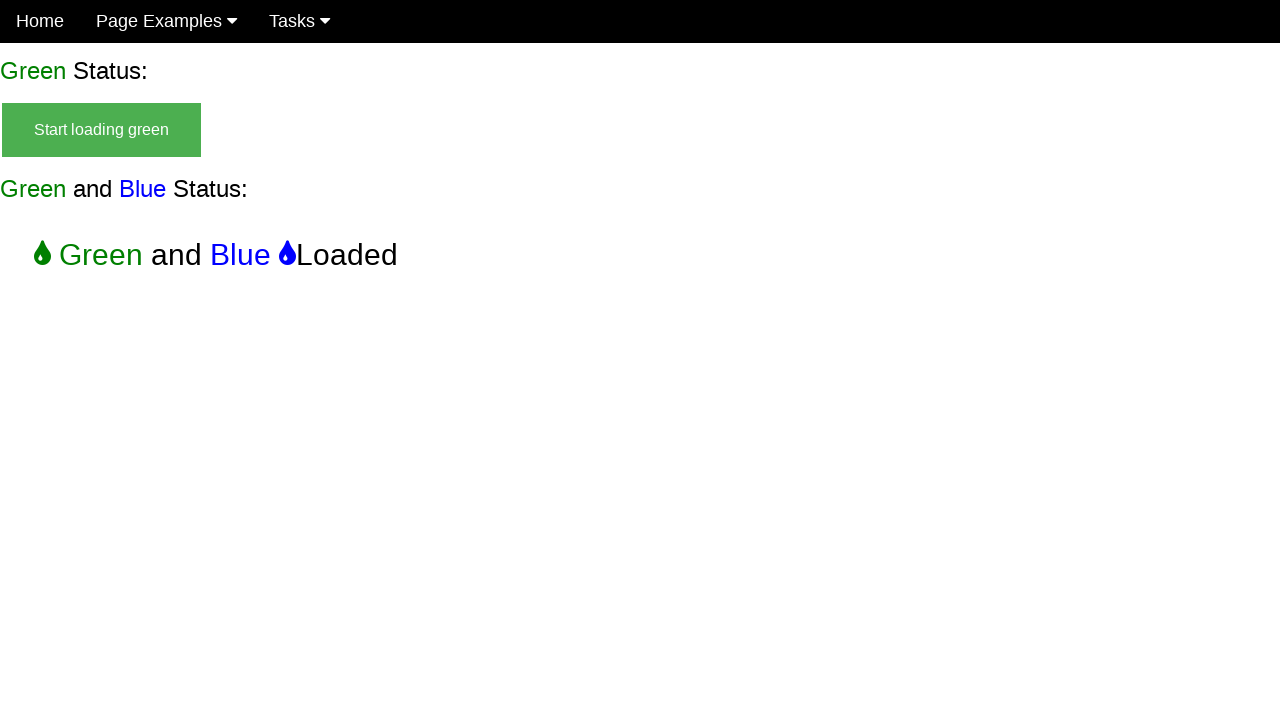

Start button remains hidden in final state
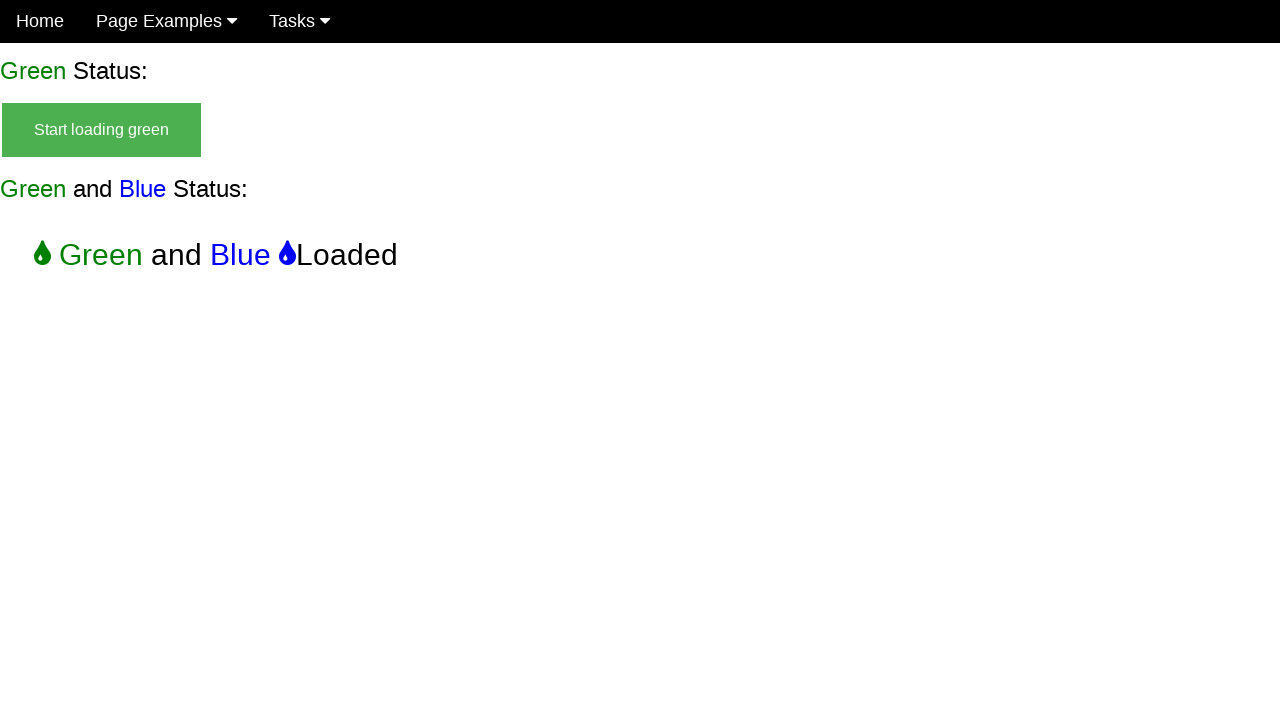

Combined loading indicator hidden in final state
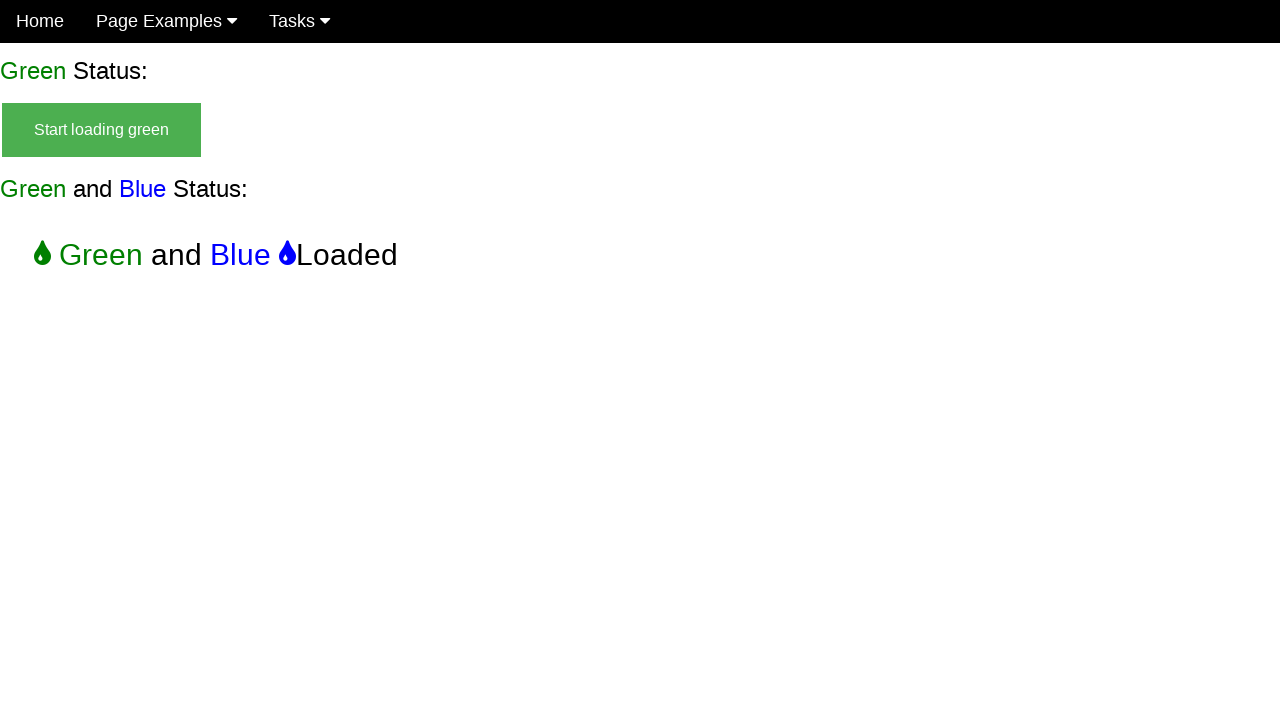

Blue loading indicator hidden in final state
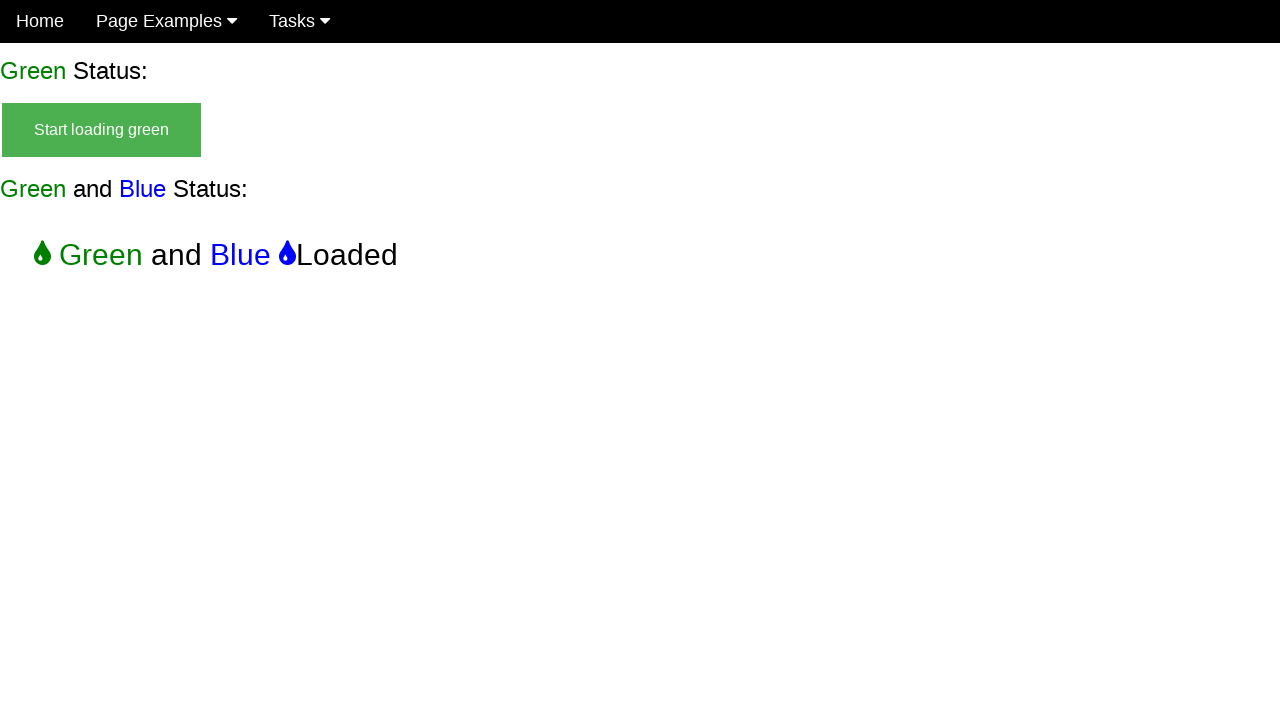

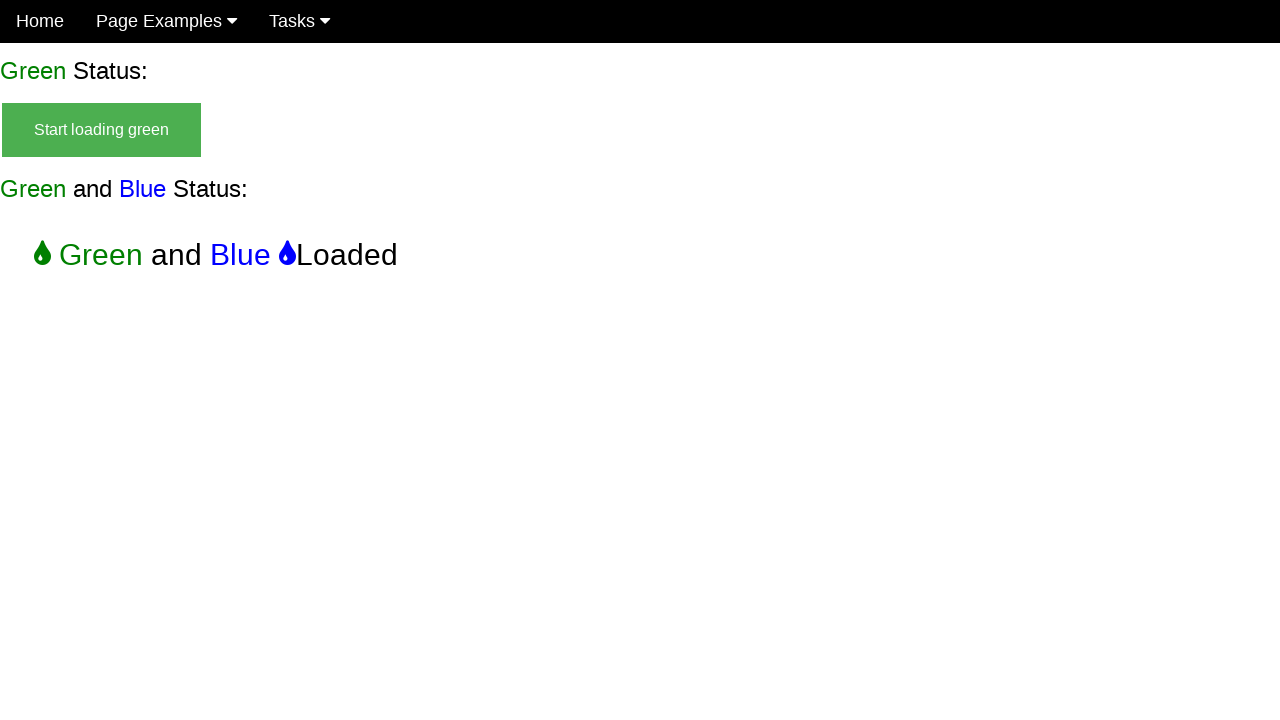